Navigates to the nopCommerce demo site and verifies the page loads successfully in Firefox browser

Starting URL: https://demo.nopcommerce.com/

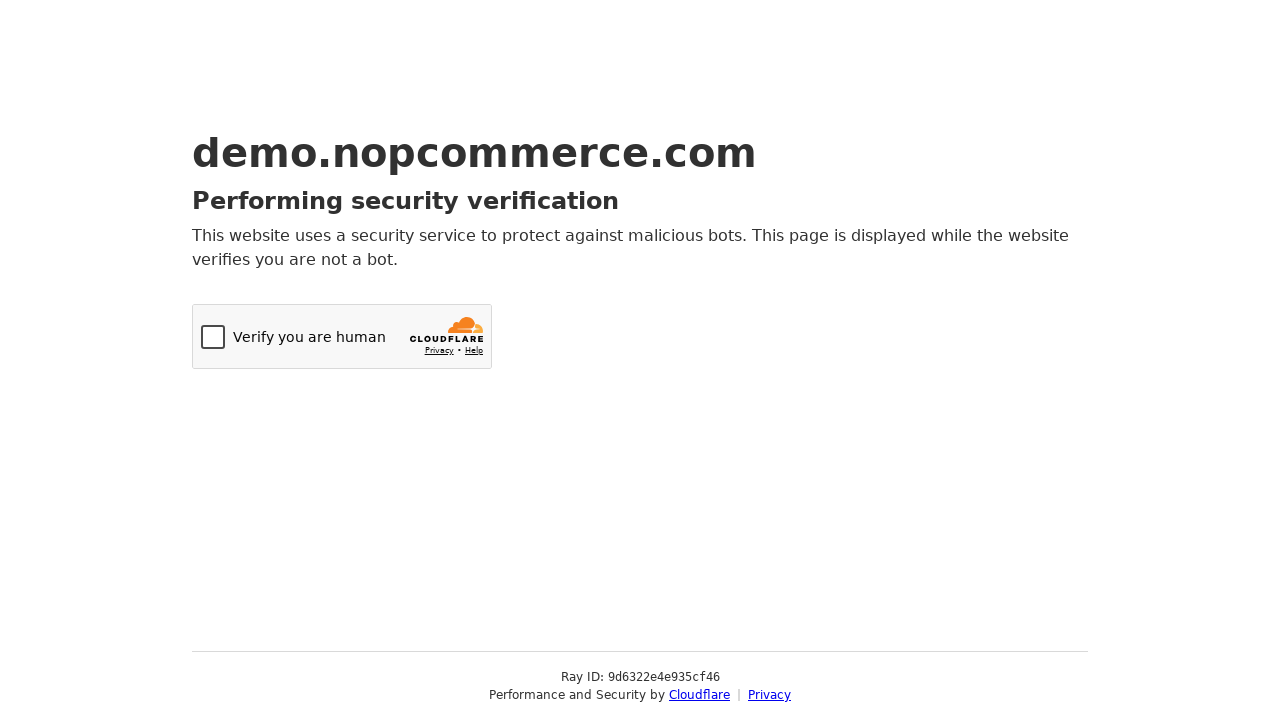

Navigated to nopCommerce demo site at https://demo.nopcommerce.com/
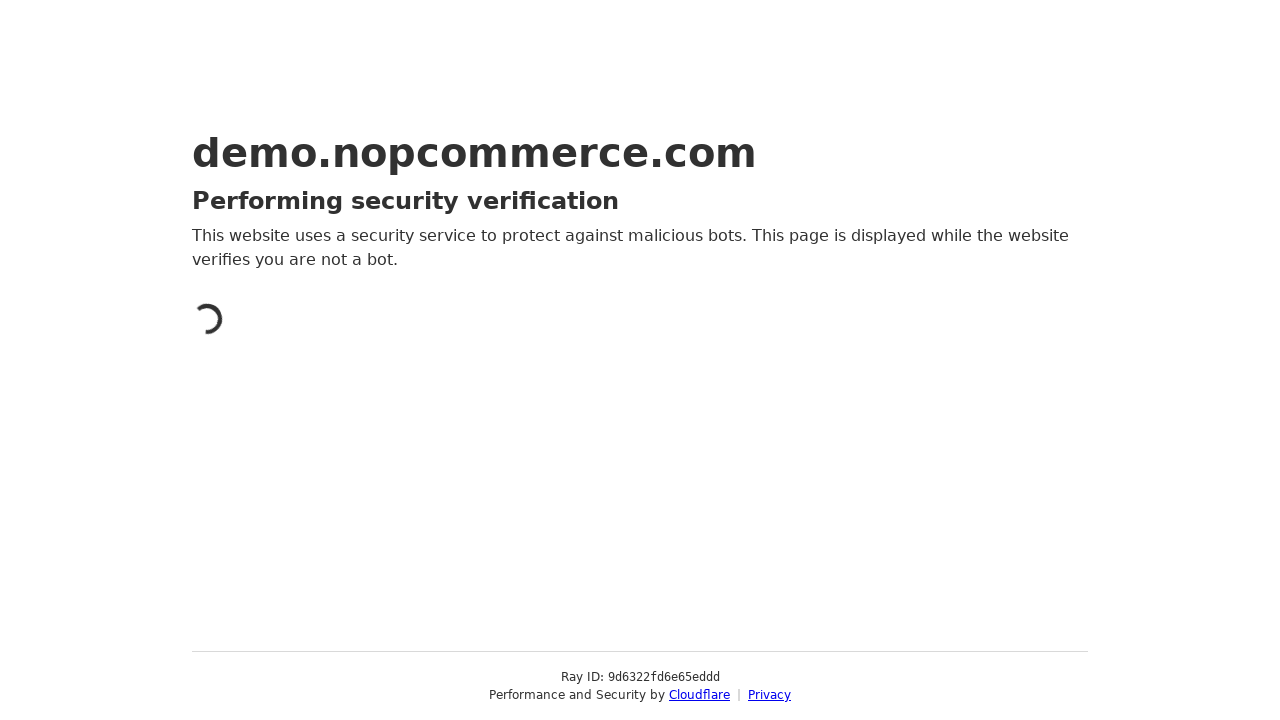

Page DOM content loaded successfully
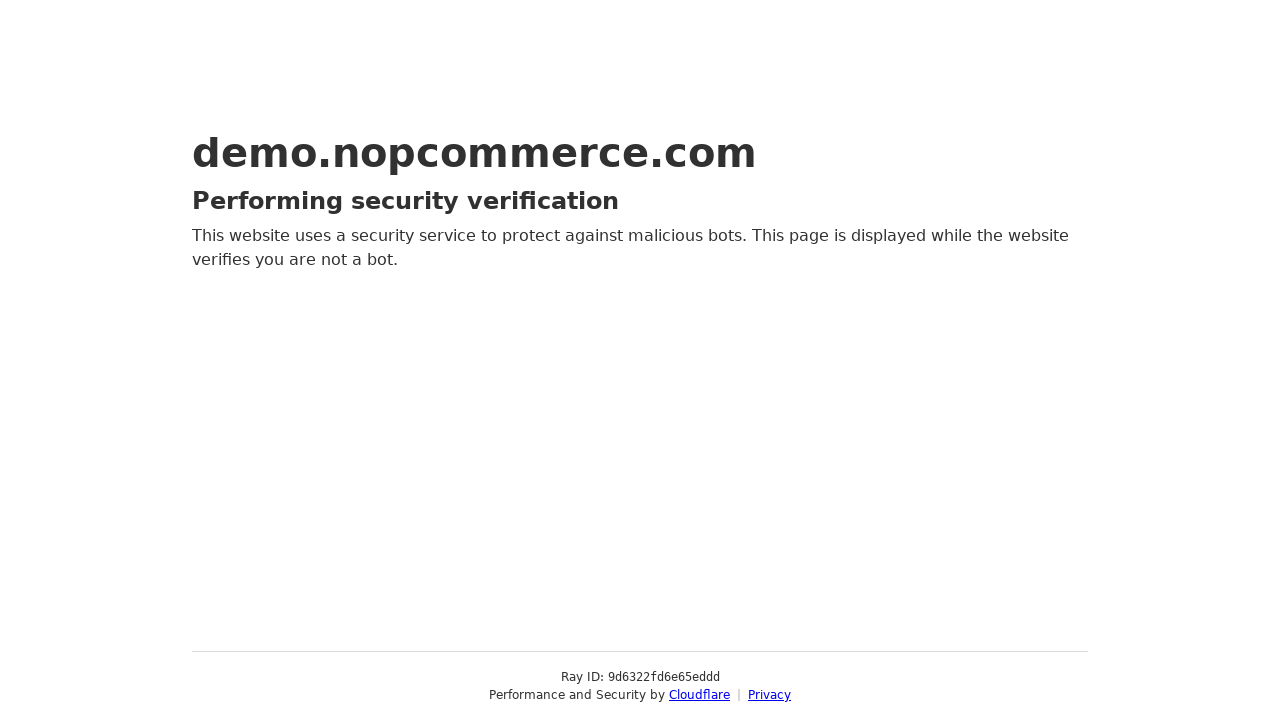

Verified page URL matches expected nopCommerce demo site URL
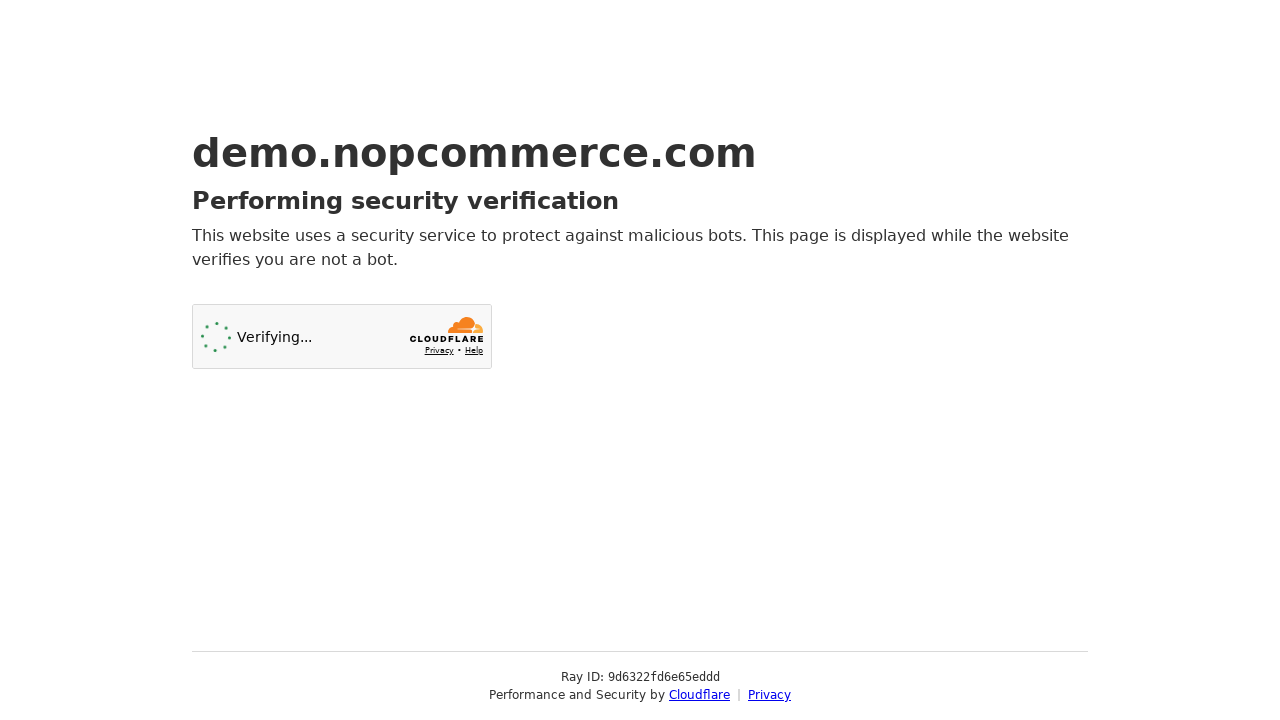

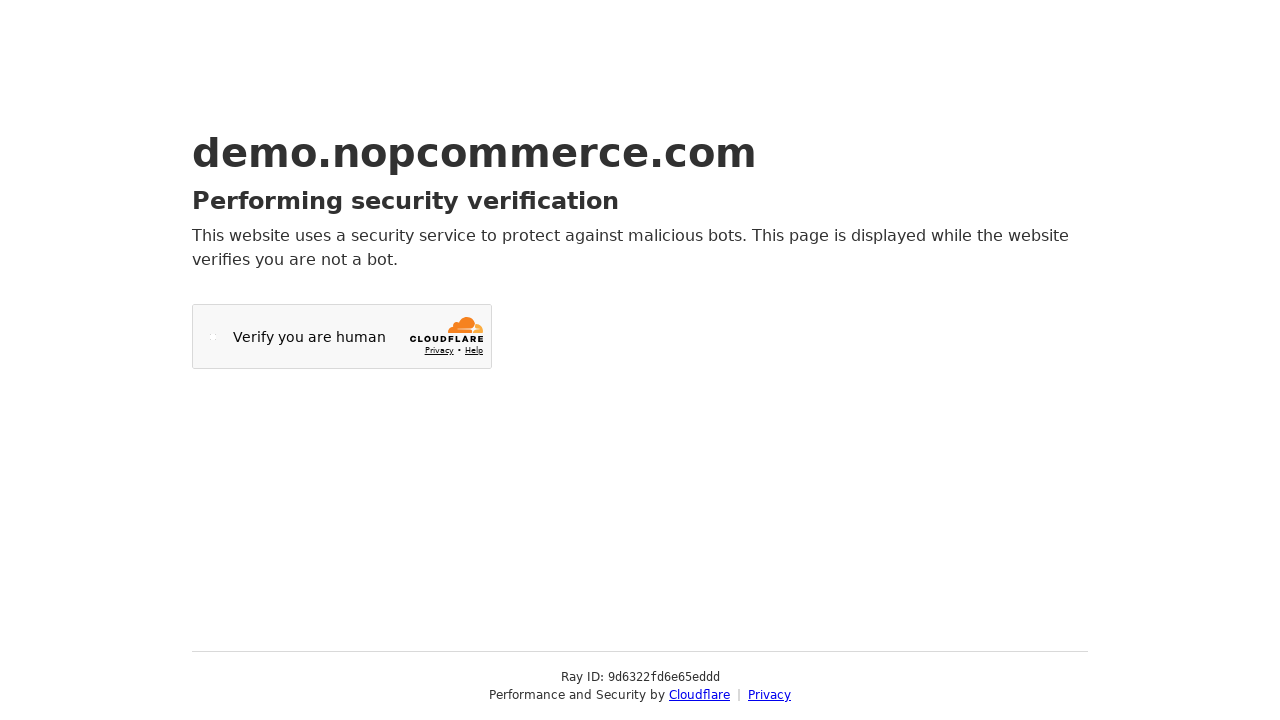